Navigates to a login page and uses JavaScript evaluation to modify the page's title text element by changing its content to a new value.

Starting URL: https://nikita-filonov.github.io/qa-automation-engineer-ui-course/#/auth/login

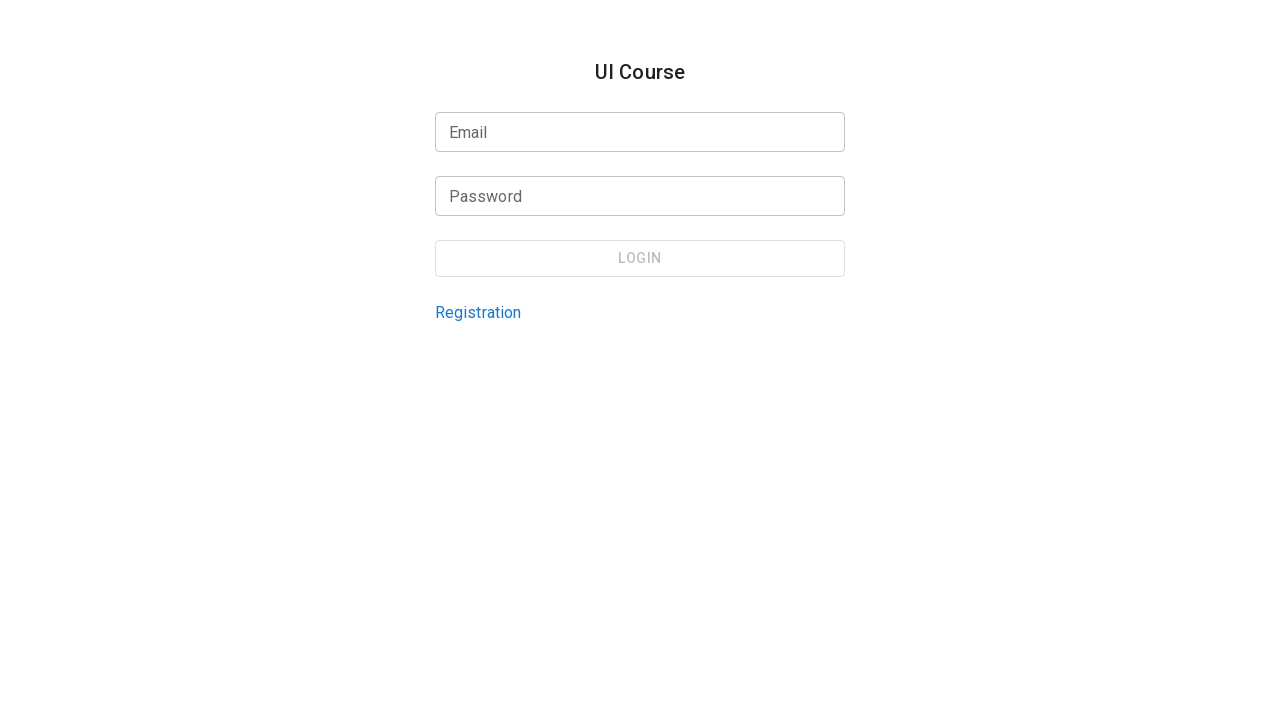

Waited for page to fully load (networkidle)
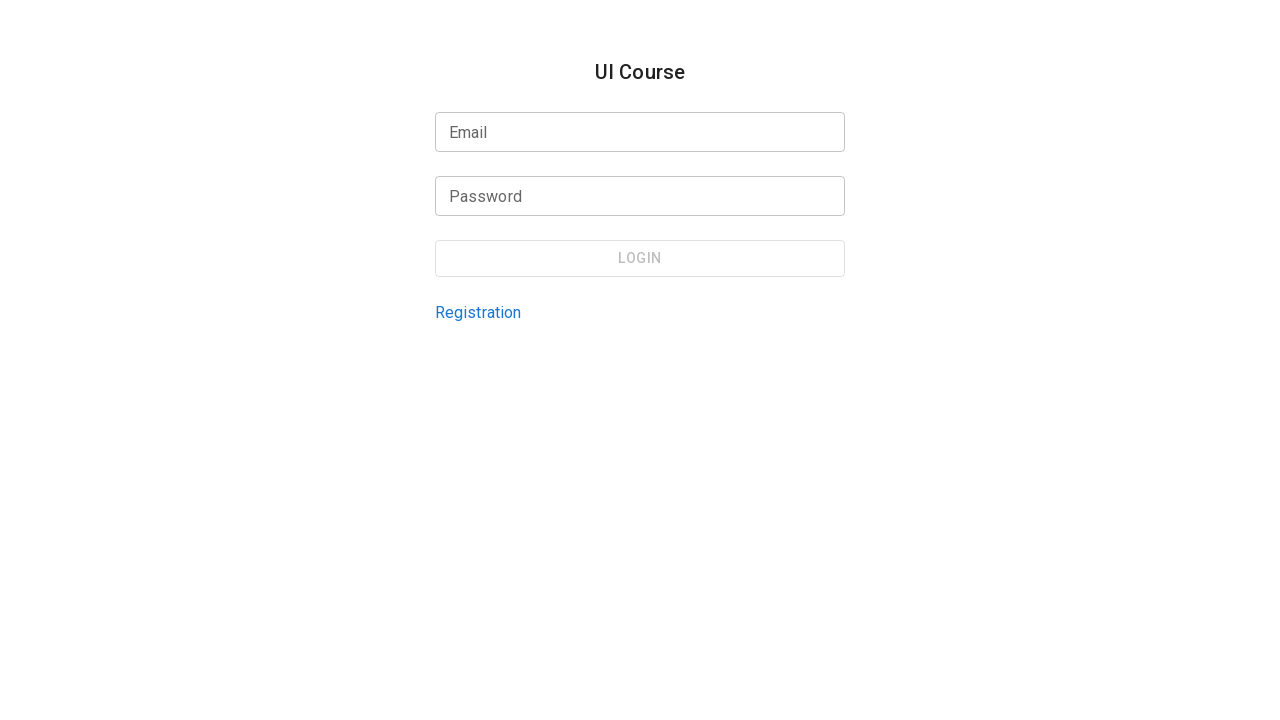

Modified page title text to 'Modified Title Text' using JavaScript evaluation
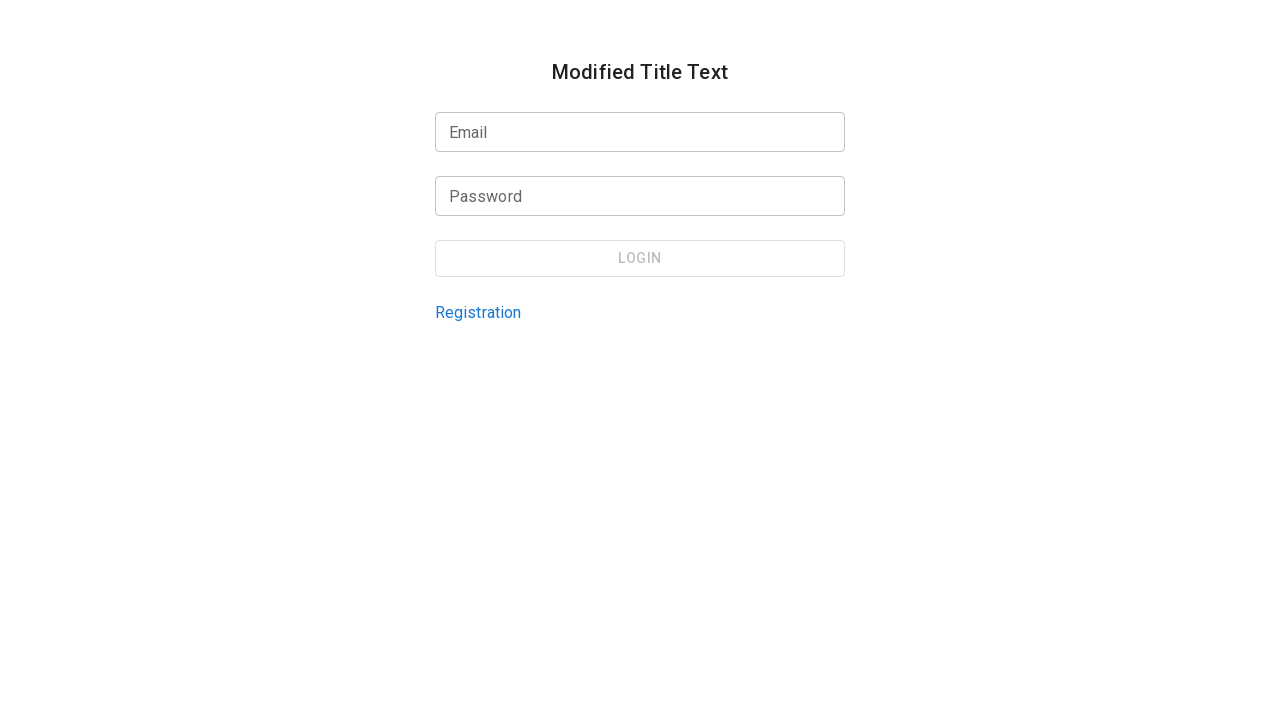

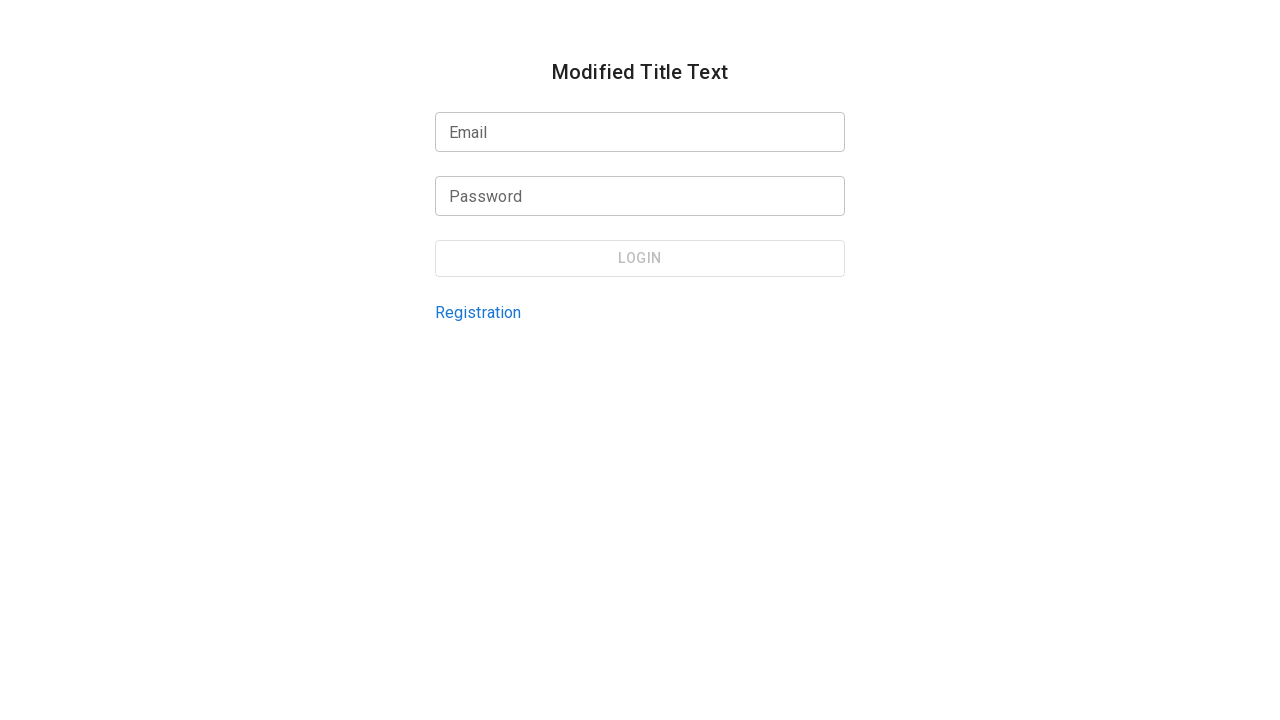